Tests division of two negative integers (-1/-2) on an online calculator using keyboard input

Starting URL: https://www.online-calculator.com/full-screen-calculator/

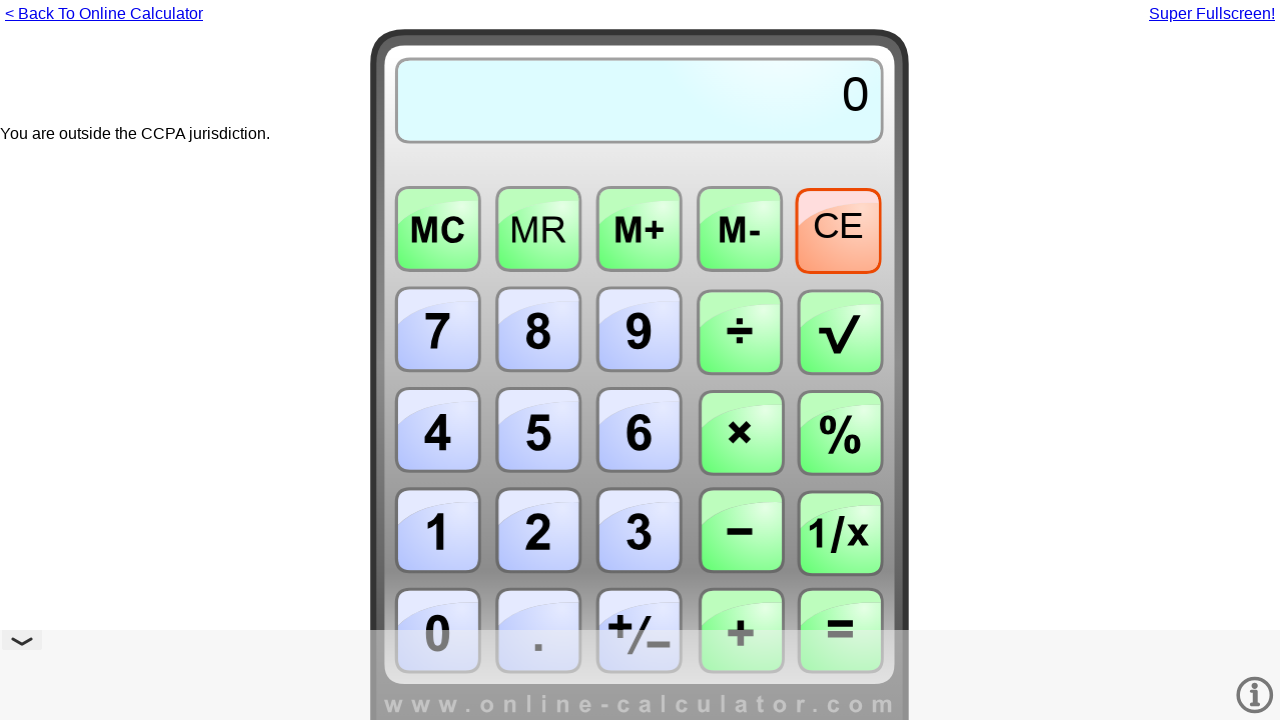

Pressed minus key to start entering negative number
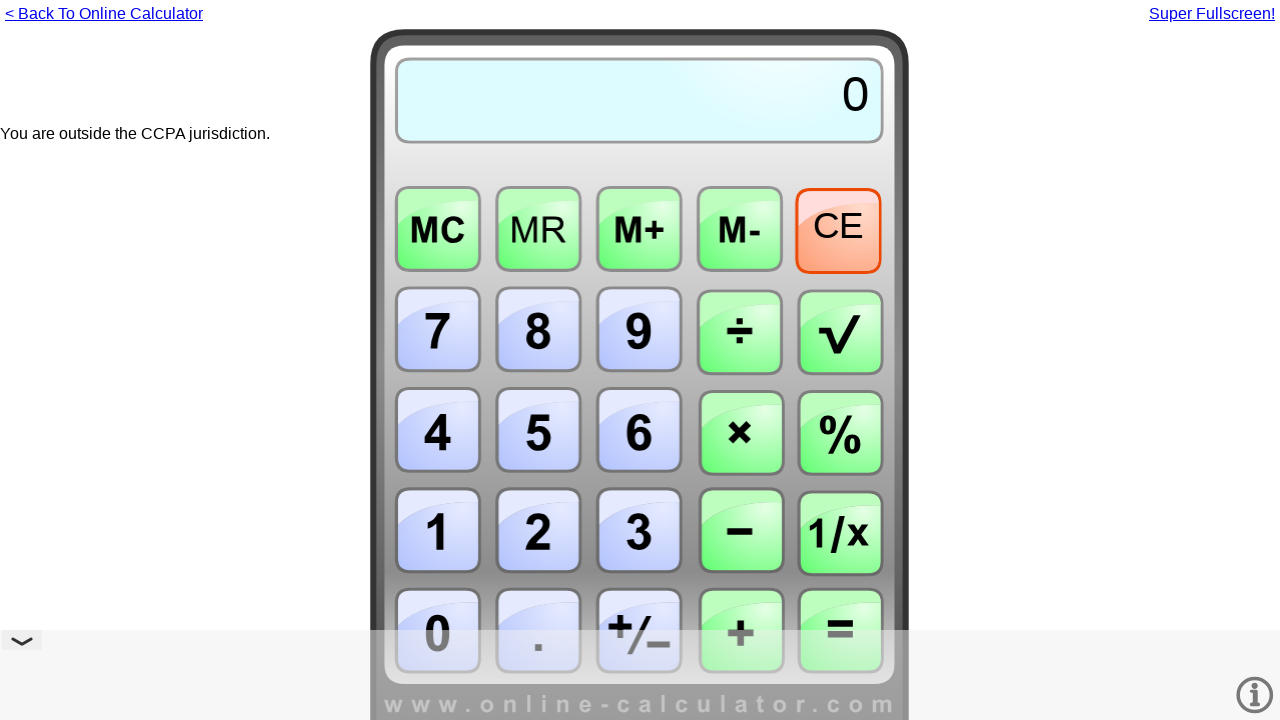

Pressed Numpad1 to enter first operand -1
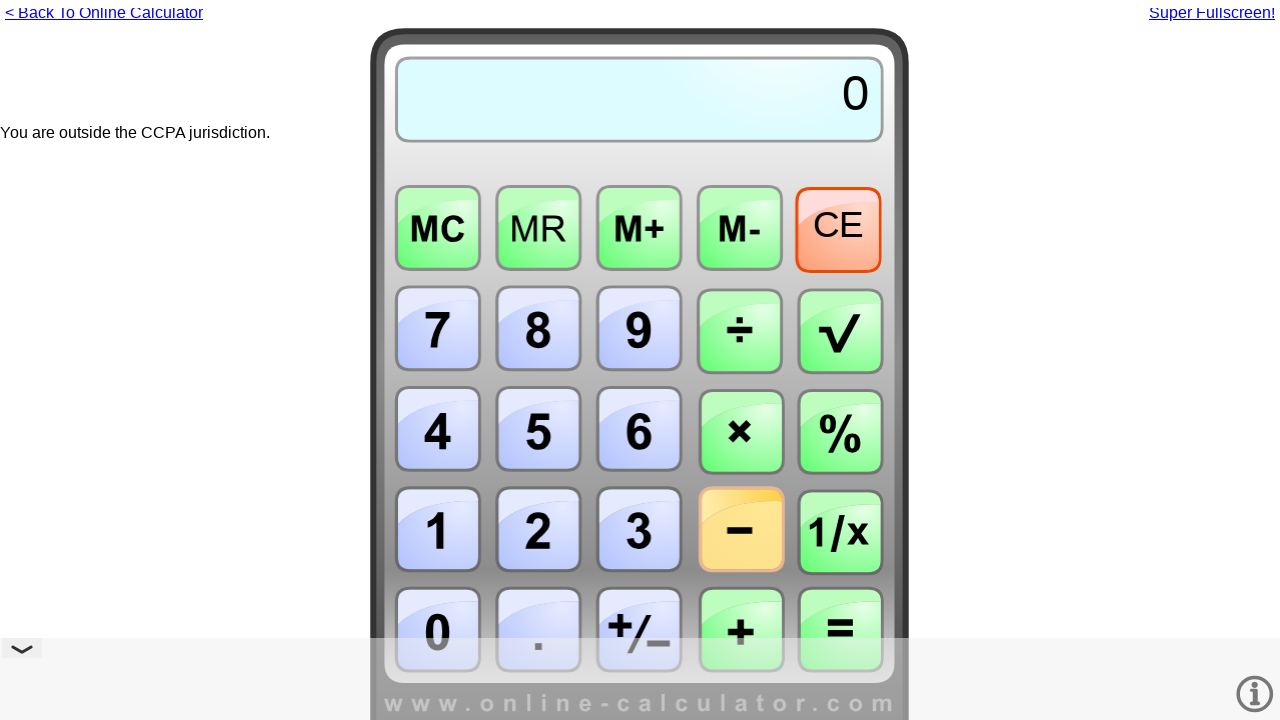

Pressed division operator
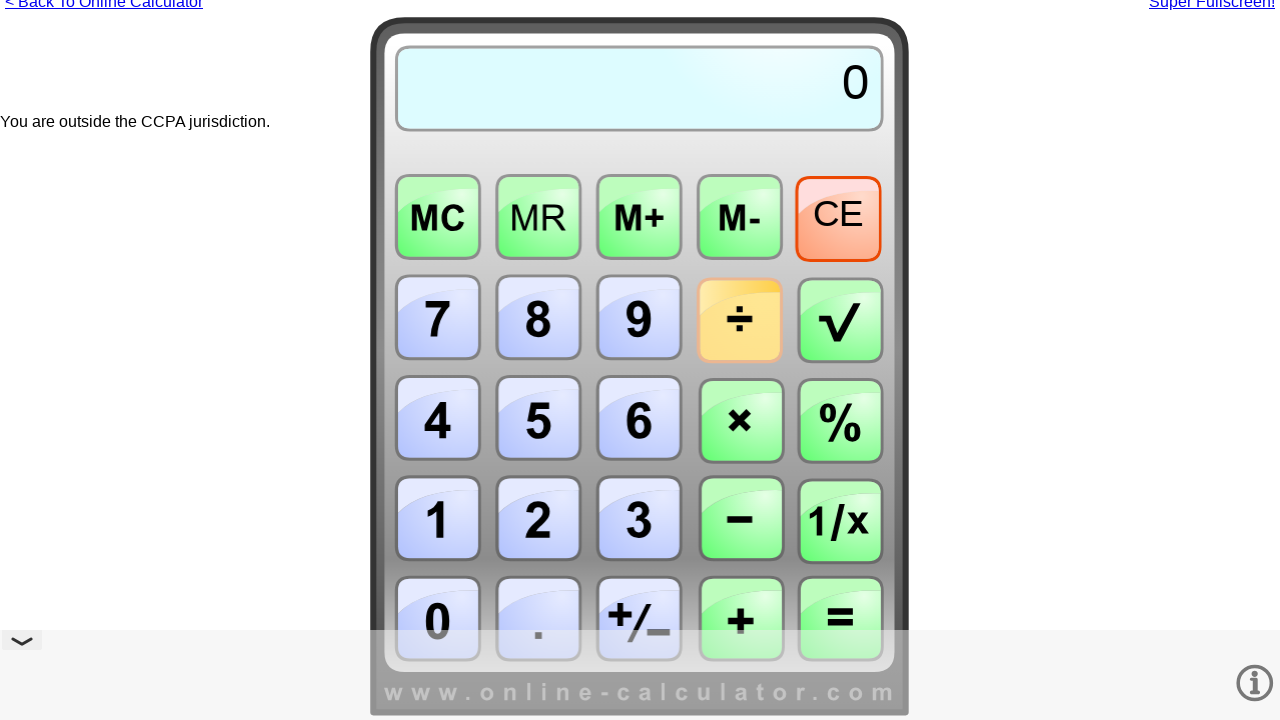

Pressed minus key to start entering second negative number
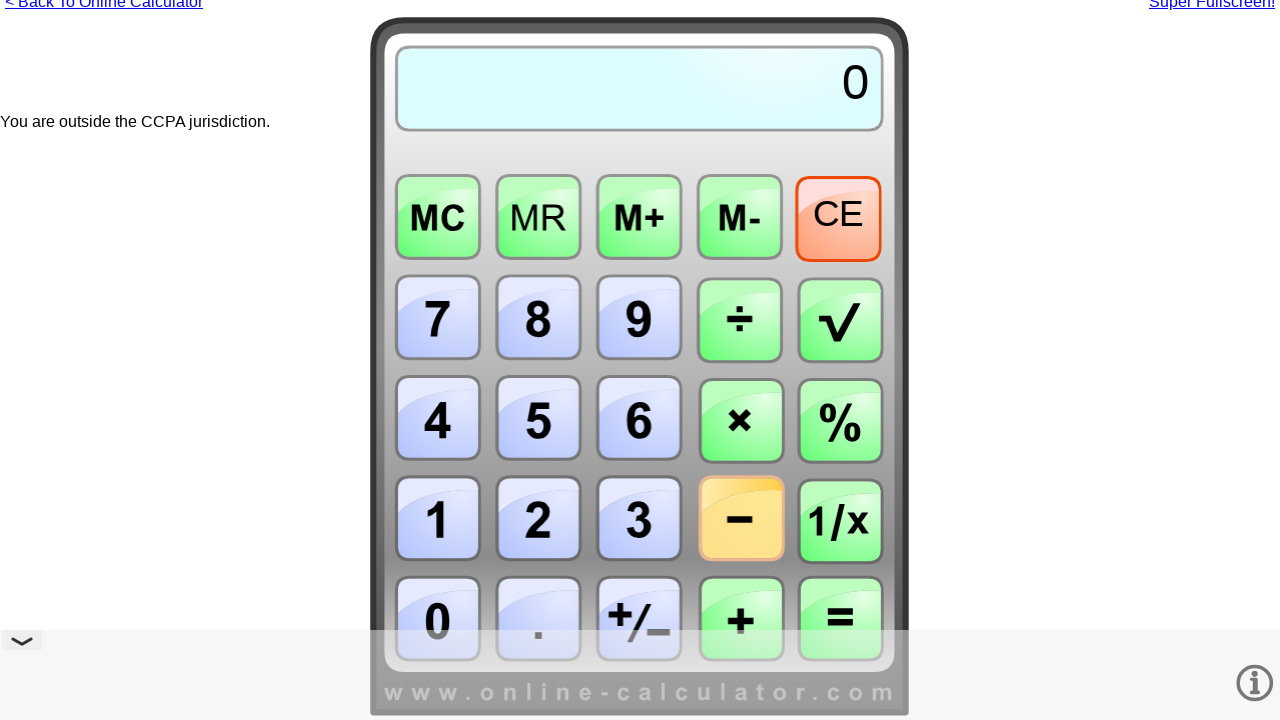

Pressed Numpad2 to enter second operand -2
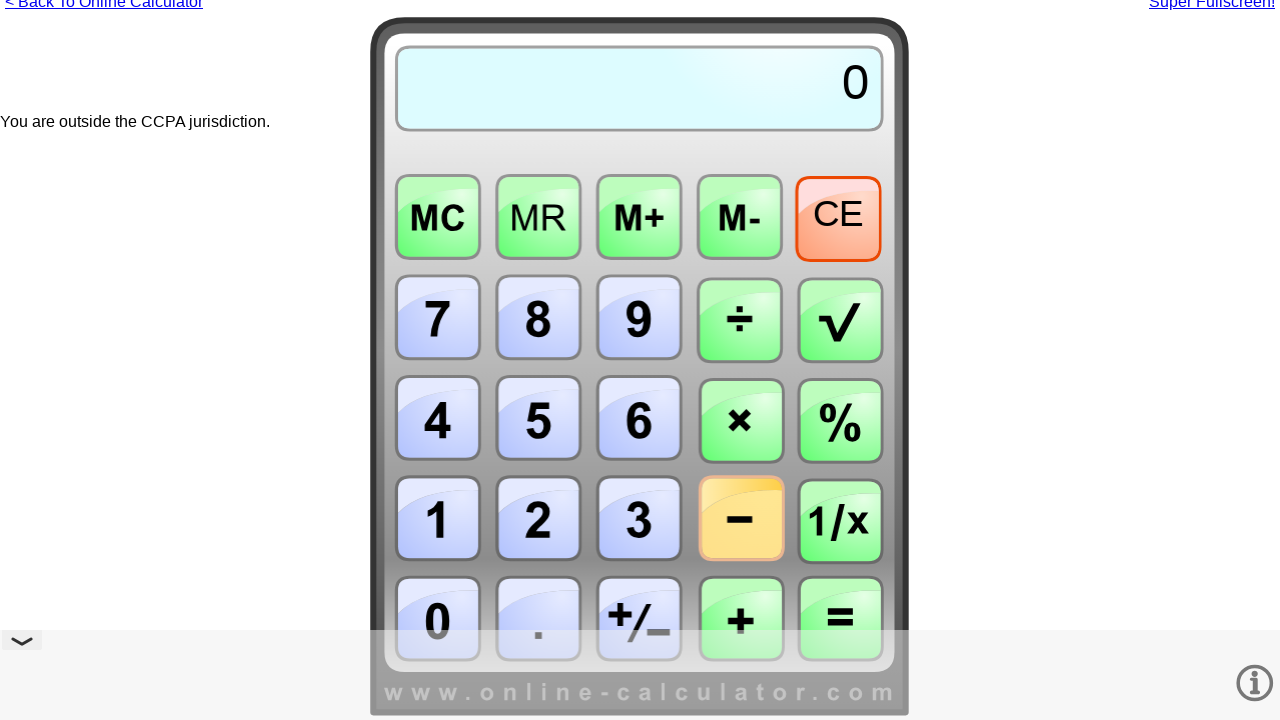

Pressed Enter to calculate division result of -1 / -2
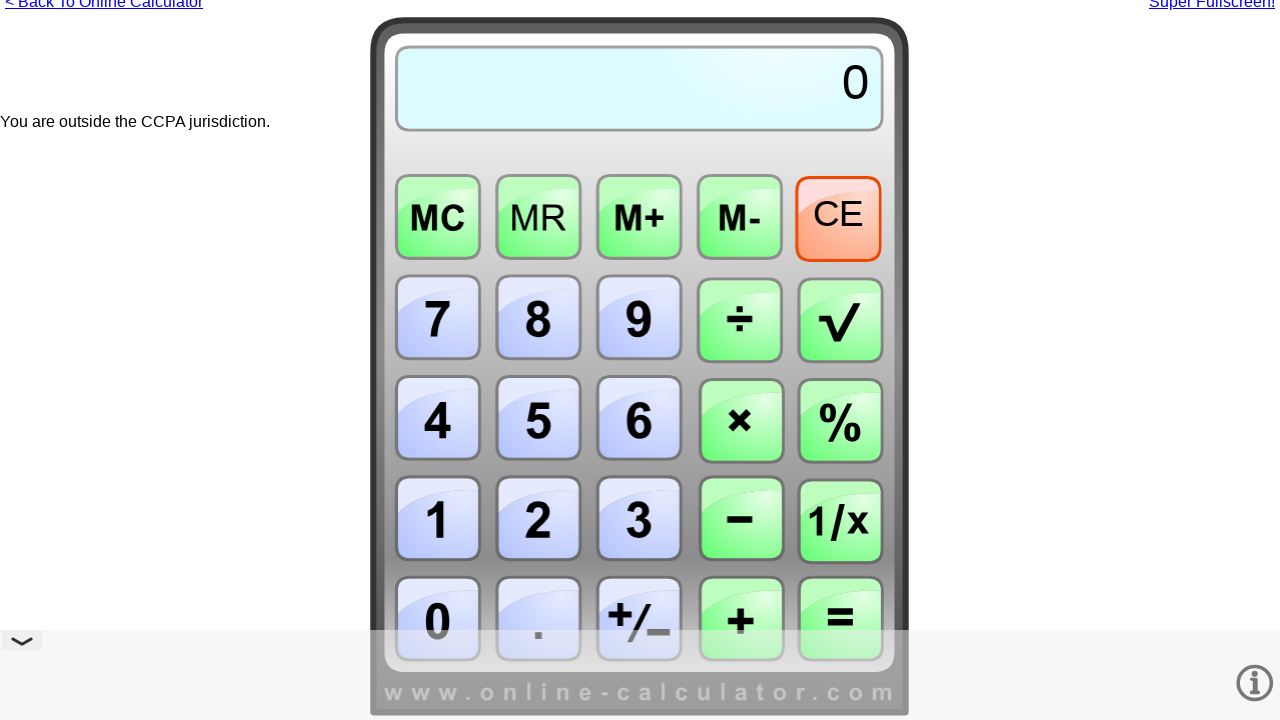

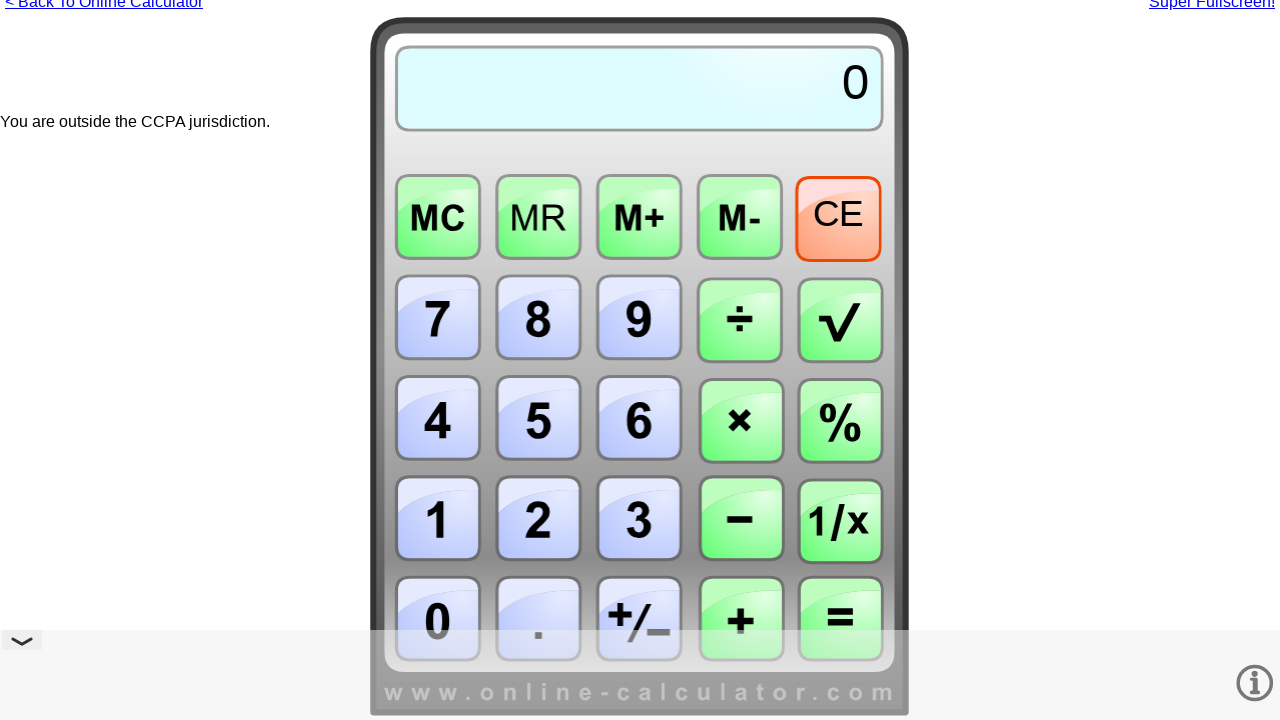